Tests the Demoblaze e-commerce site by verifying the header contains "PRODUCT", clicking on the Samsung Galaxy S6 product link, and verifying the "Add to cart" button is displayed on the product page.

Starting URL: https://demoblaze.com/

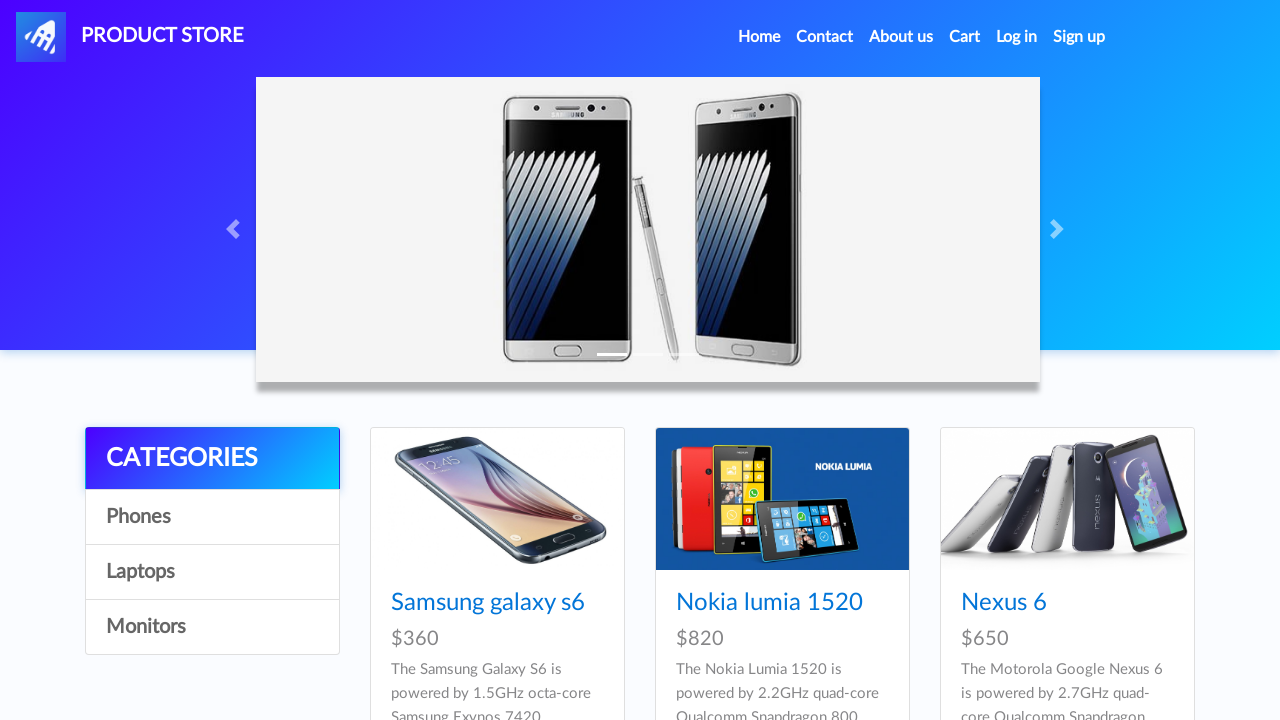

Verified header contains 'PRODUCT' text
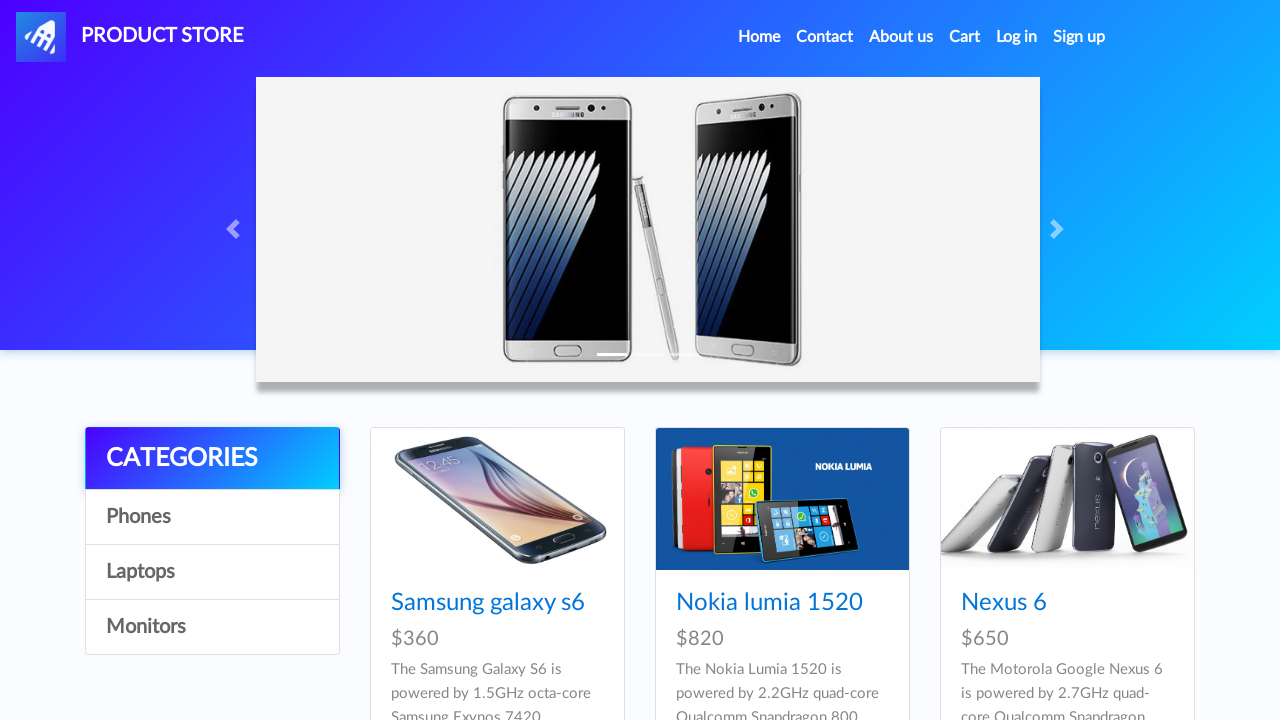

Clicked on Samsung Galaxy S6 product link at (488, 603) on internal:role=link[name="Samsung galaxy s6"i]
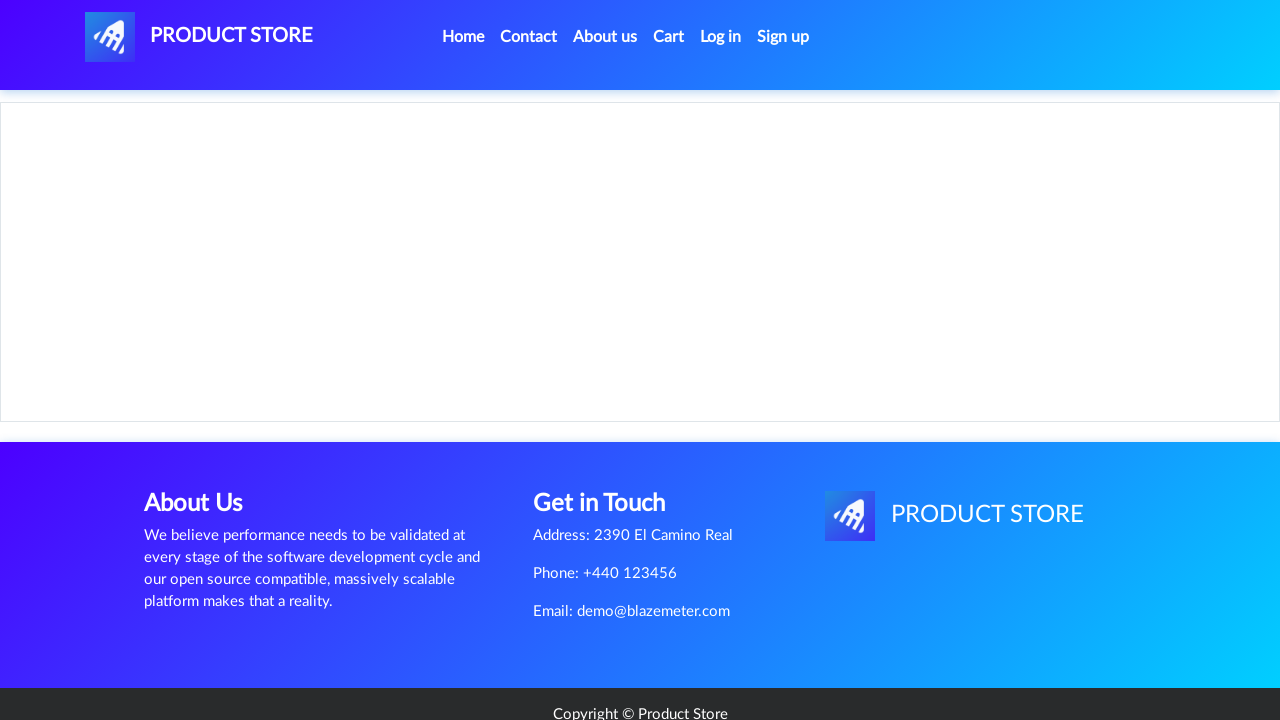

Located 'Add to cart' button element
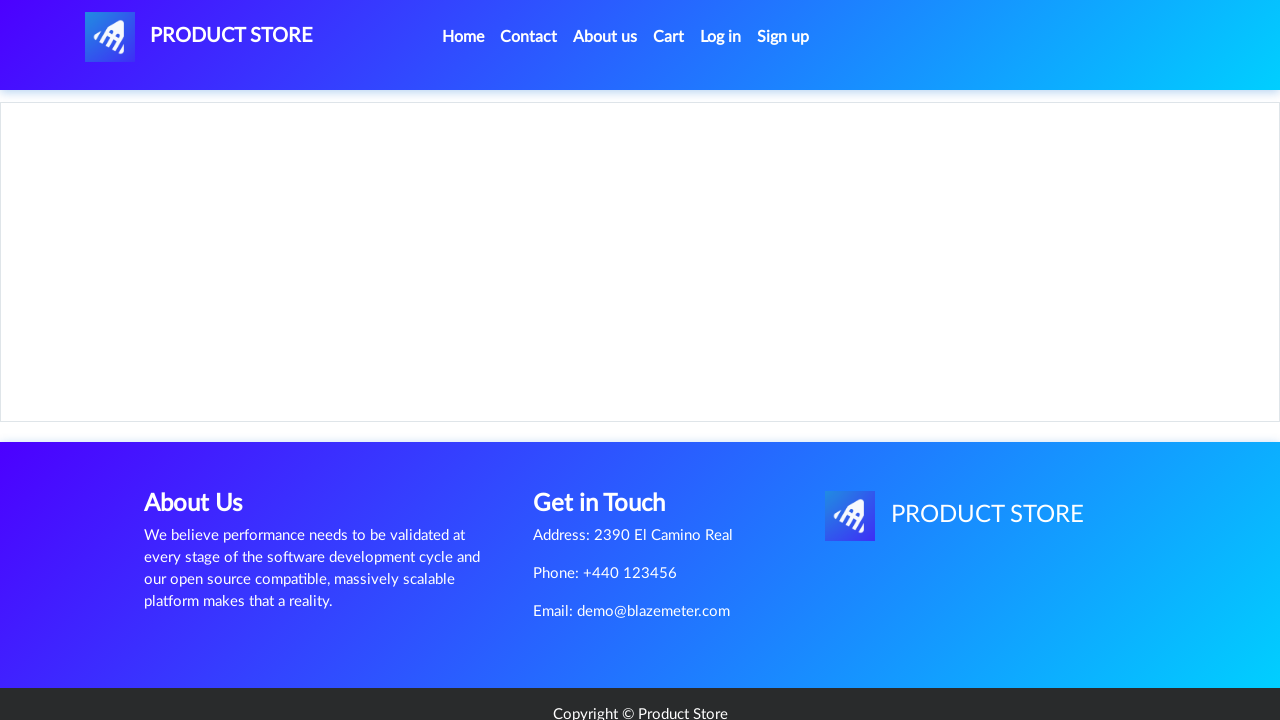

'Add to cart' button loaded on product page
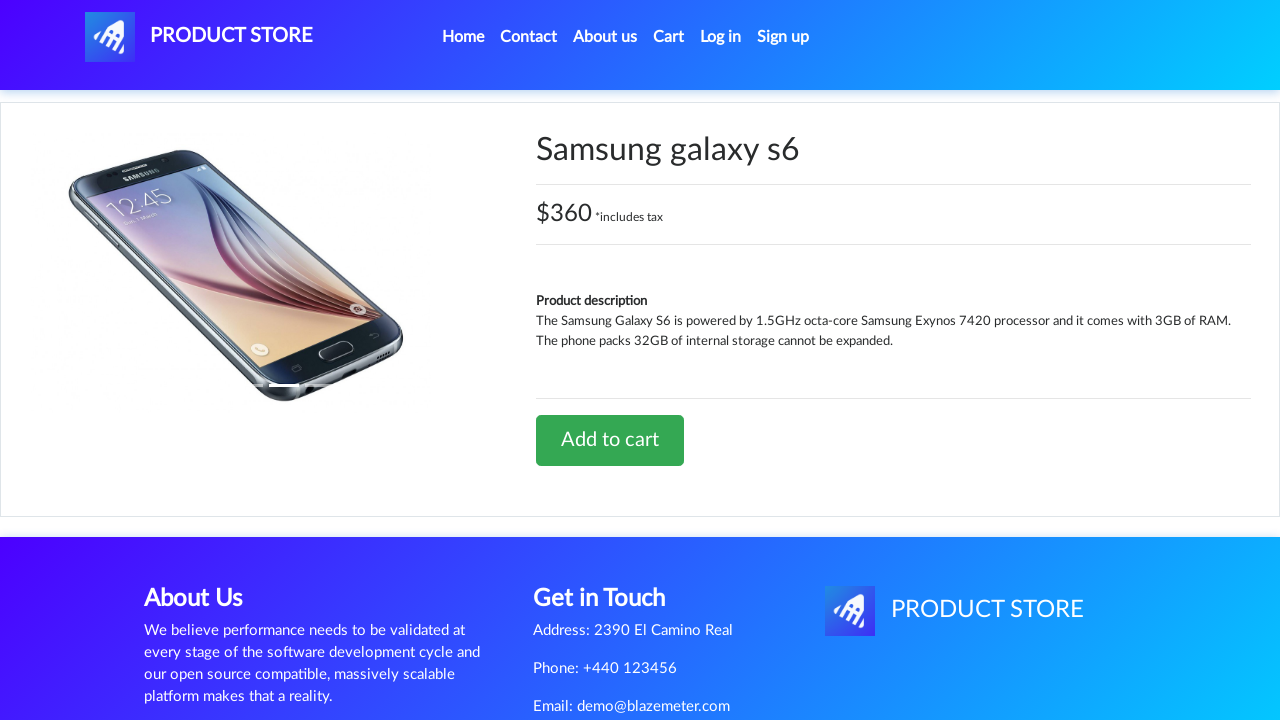

Verified 'Add to cart' button displays correct text
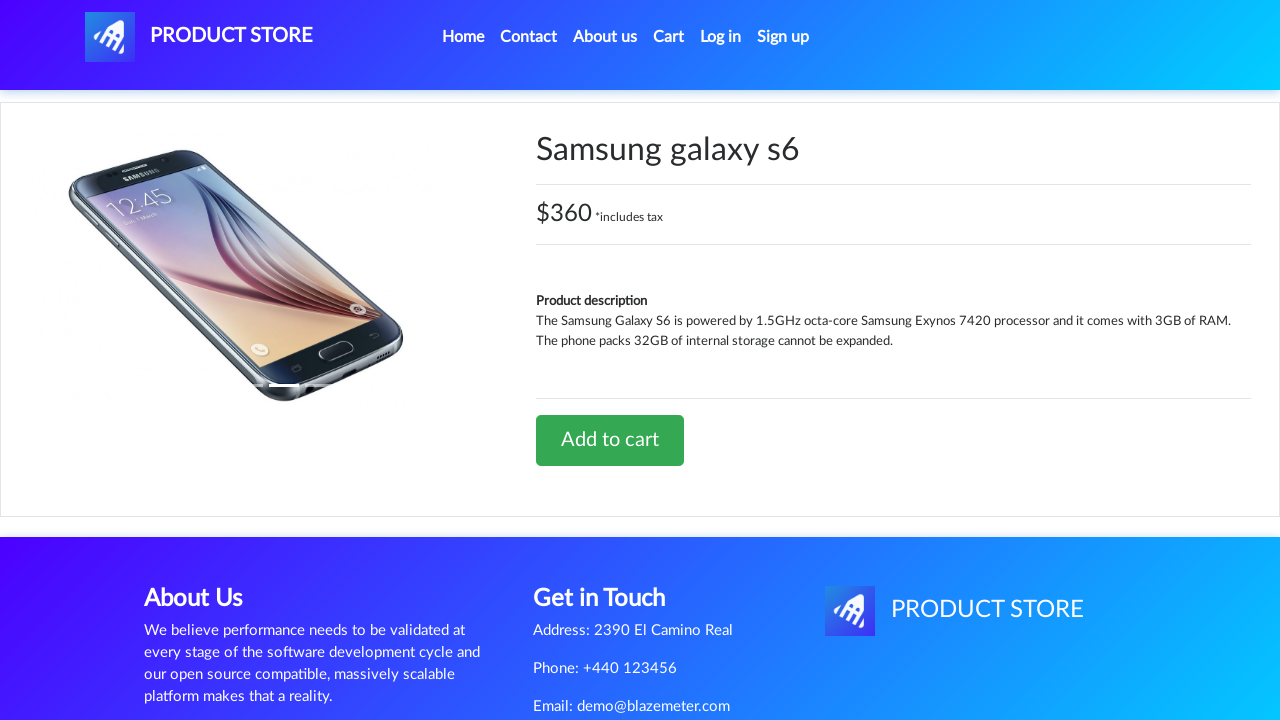

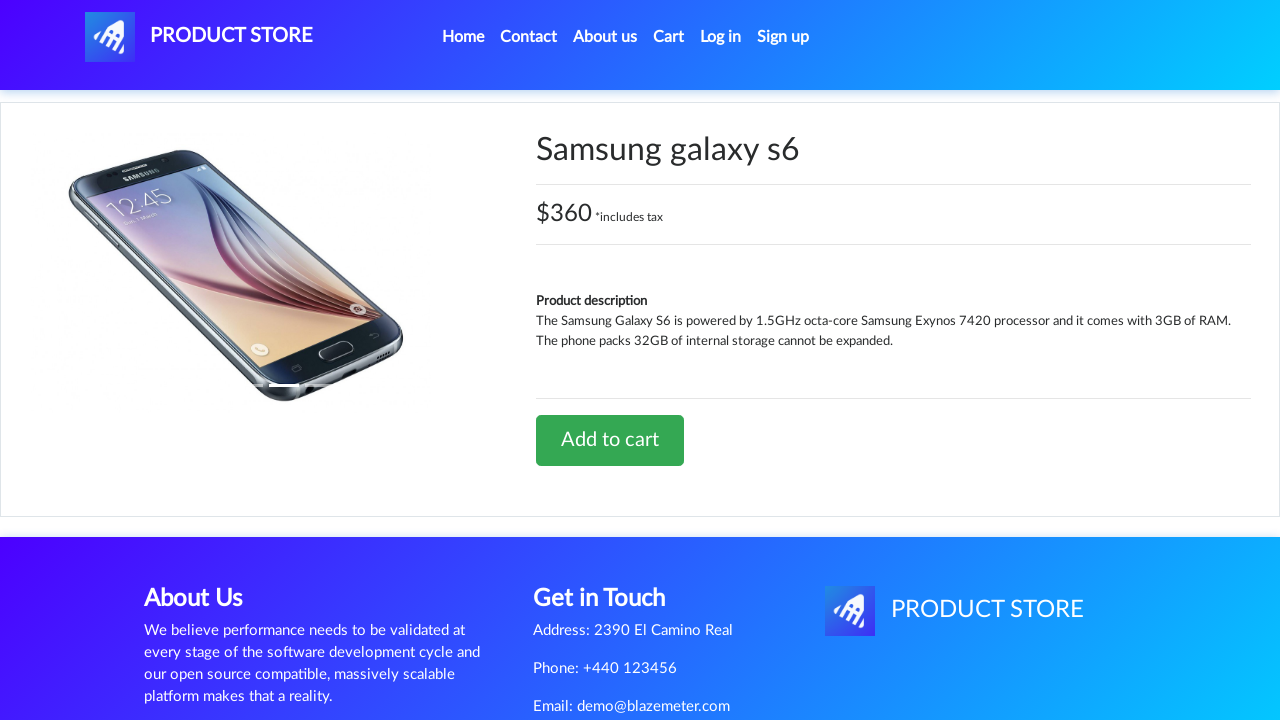